Tests navigation menu interaction on Python.org by hovering over the "About" menu and clicking on a submenu item

Starting URL: https://www.python.org/

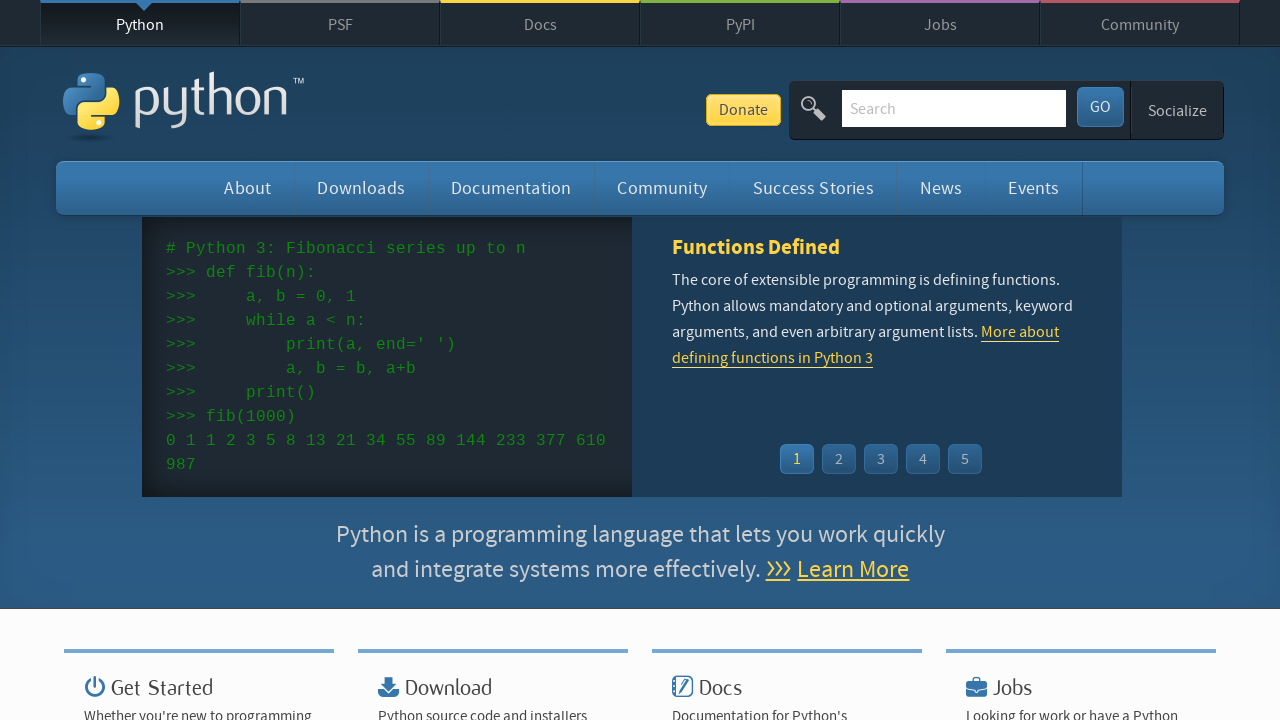

Hovered over the About menu to reveal dropdown at (248, 188) on #about
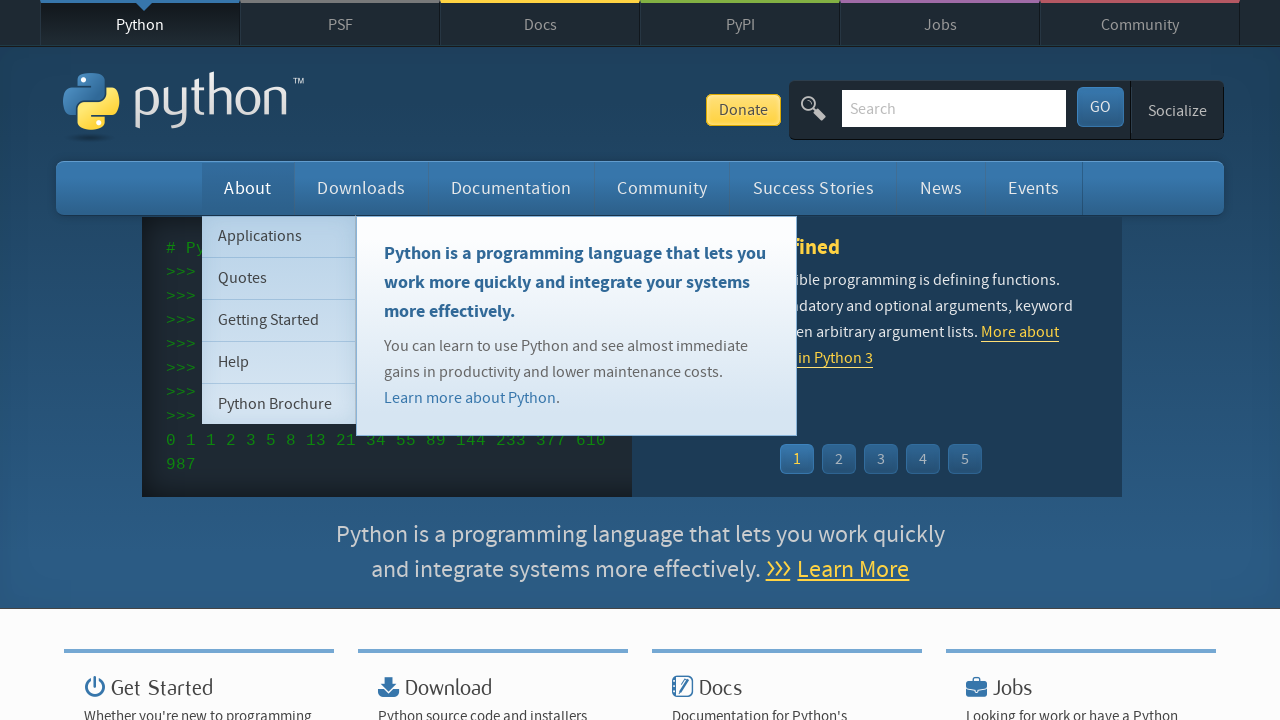

Clicked on the first submenu item under About at (279, 236) on #about > ul > li.tier-2.element-1
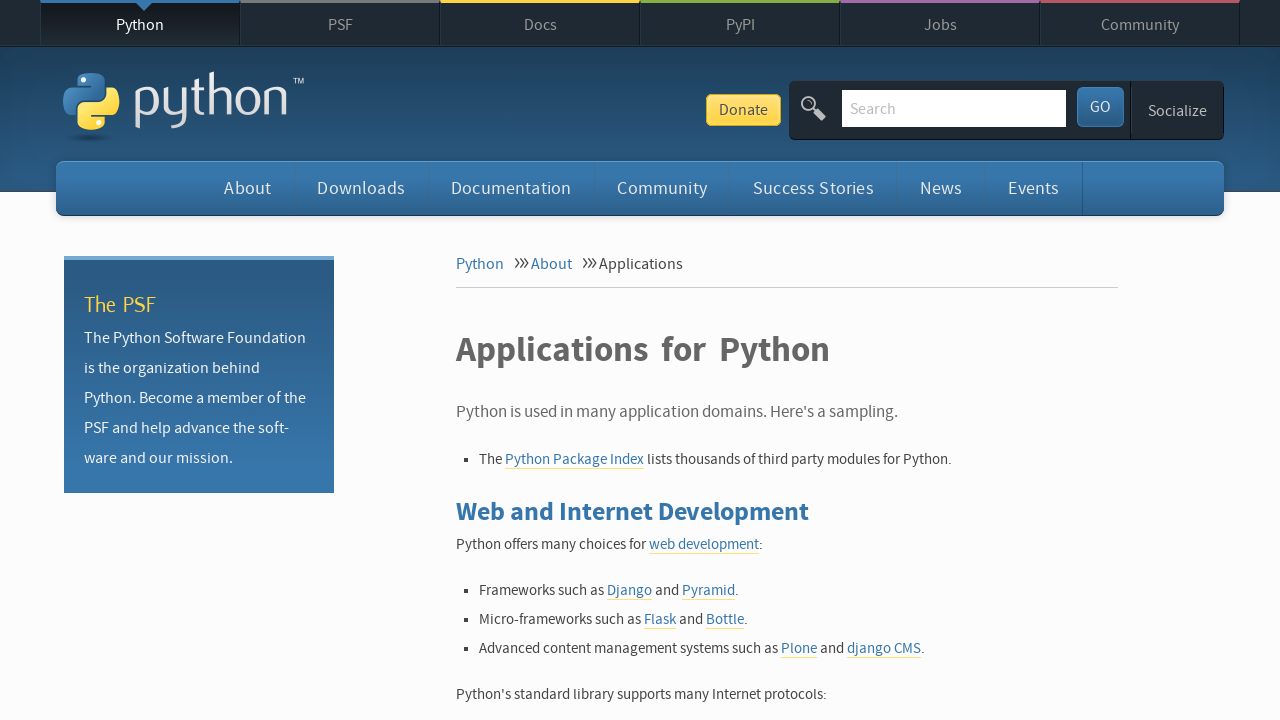

Navigation completed and page loaded
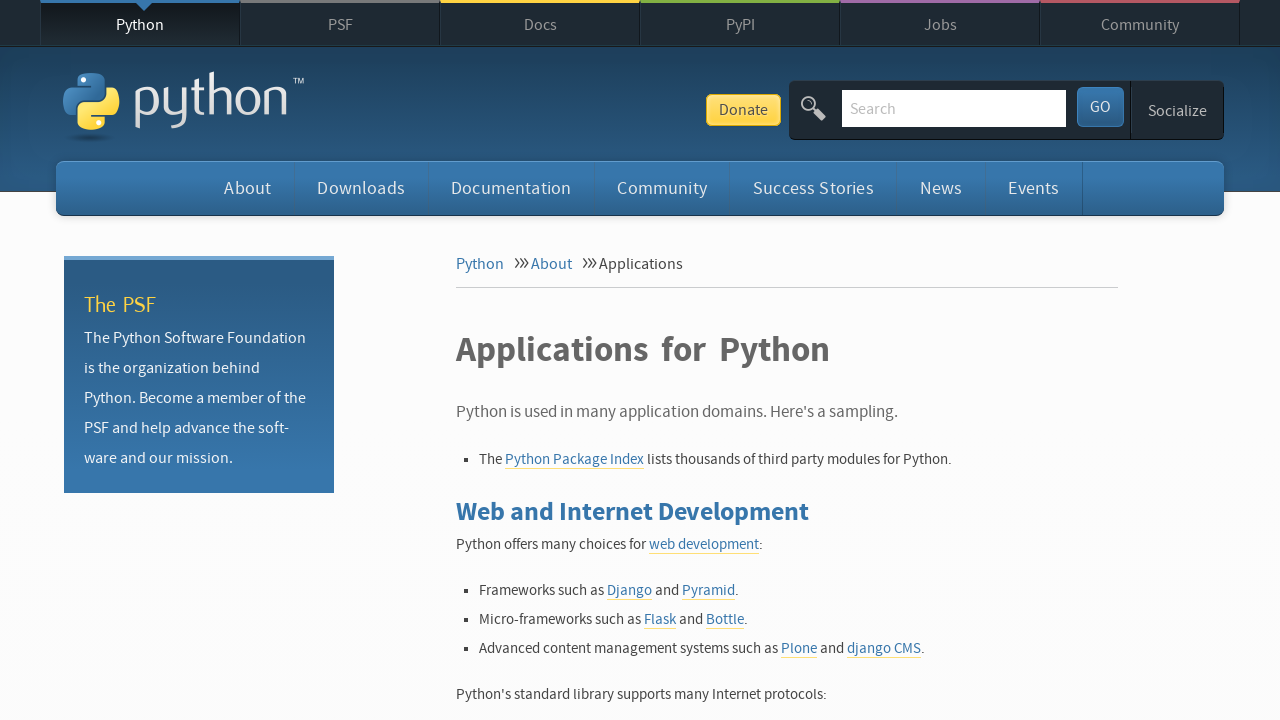

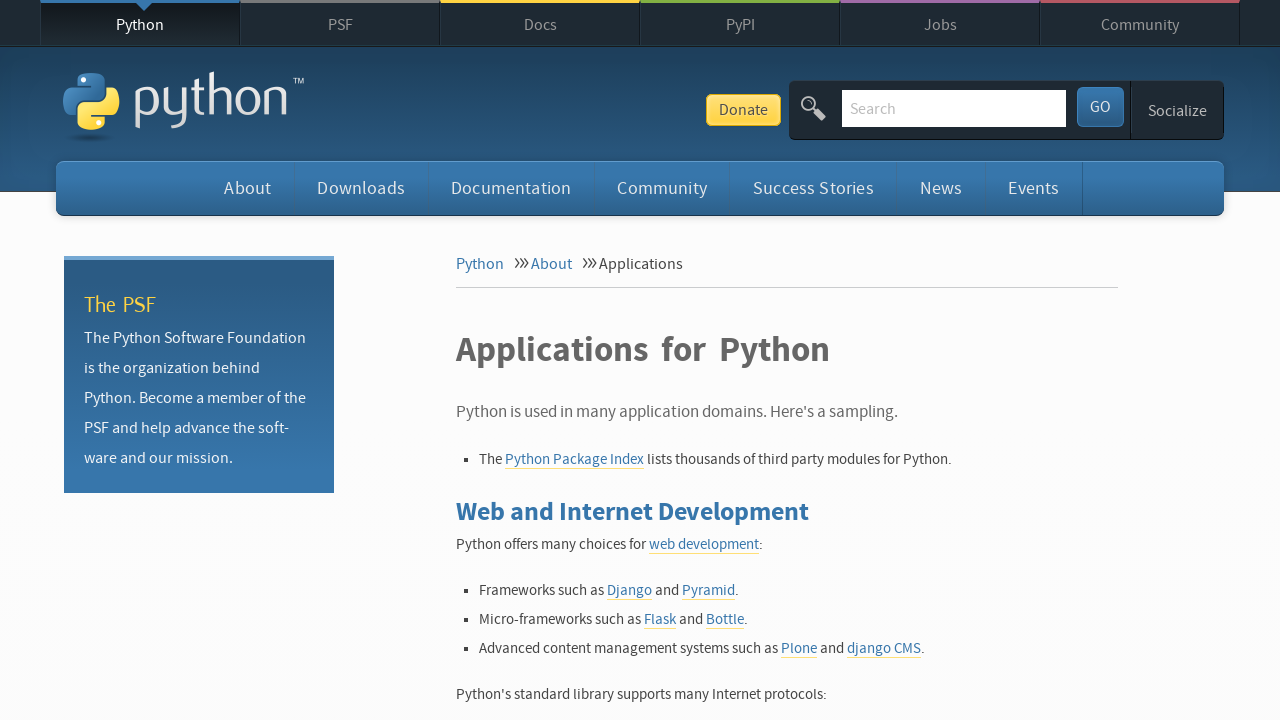